Tests desktop viewport navigation by clicking the sign-in header link on GitHub at a desktop resolution (1280x720 or larger).

Starting URL: https://github.com/

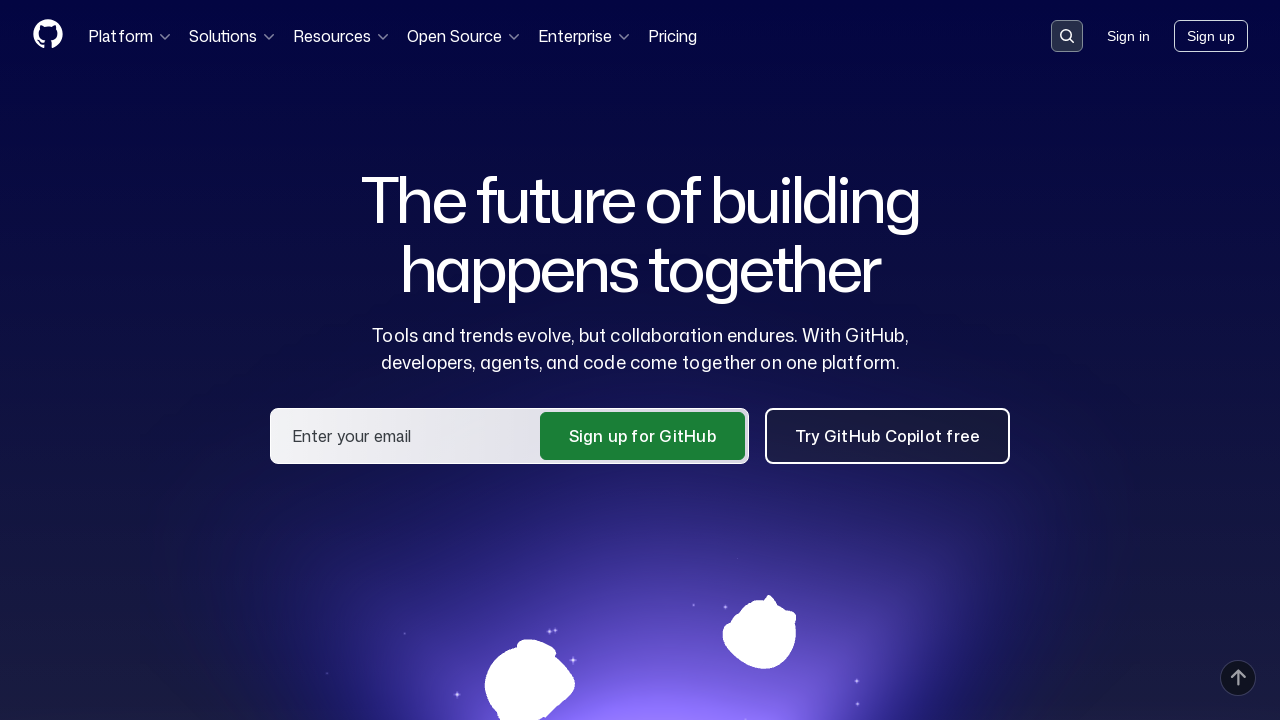

Set viewport to desktop resolution (1280x720)
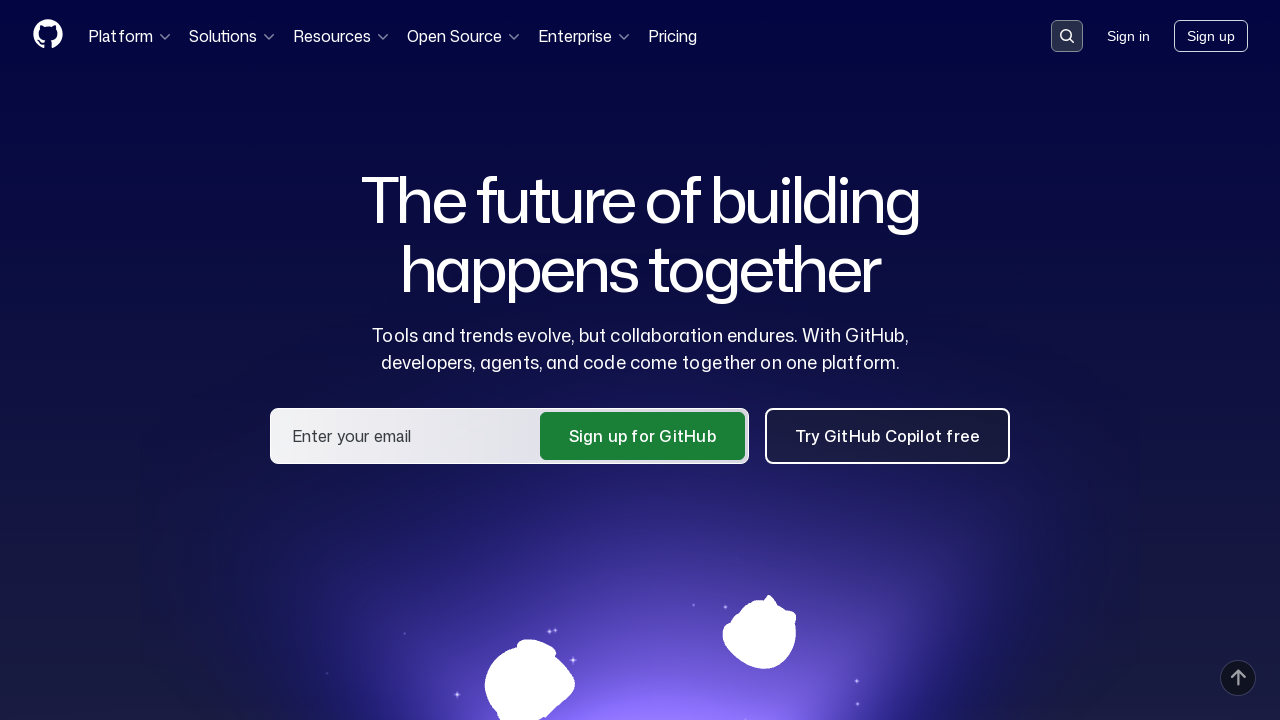

Clicked sign-in link in GitHub header at (1128, 36) on a.HeaderMenu-link--sign-in
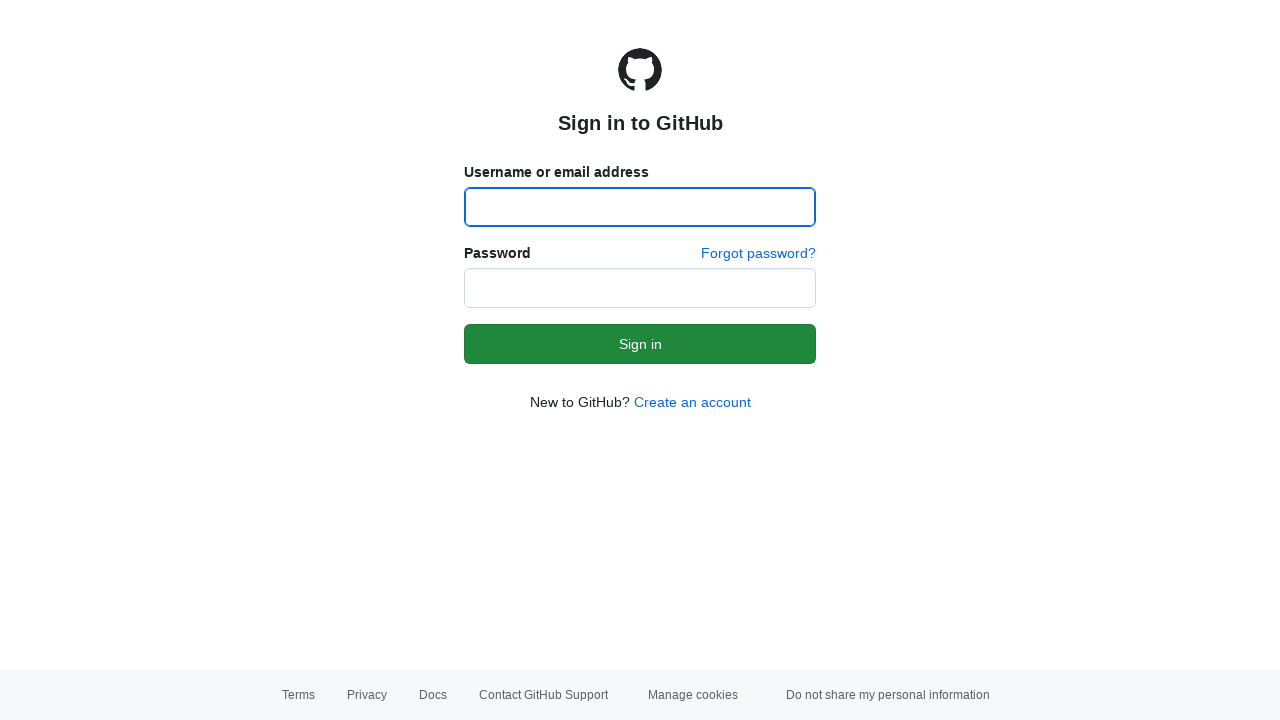

Sign-in page loaded (domcontentloaded)
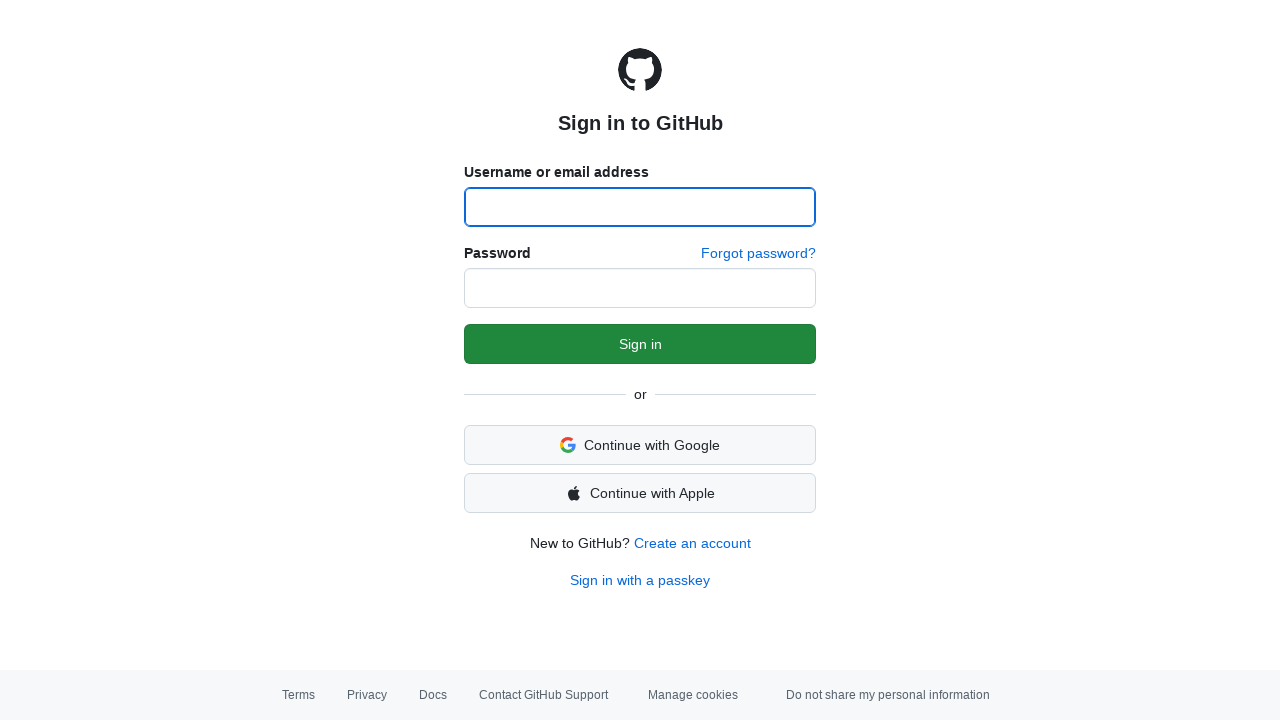

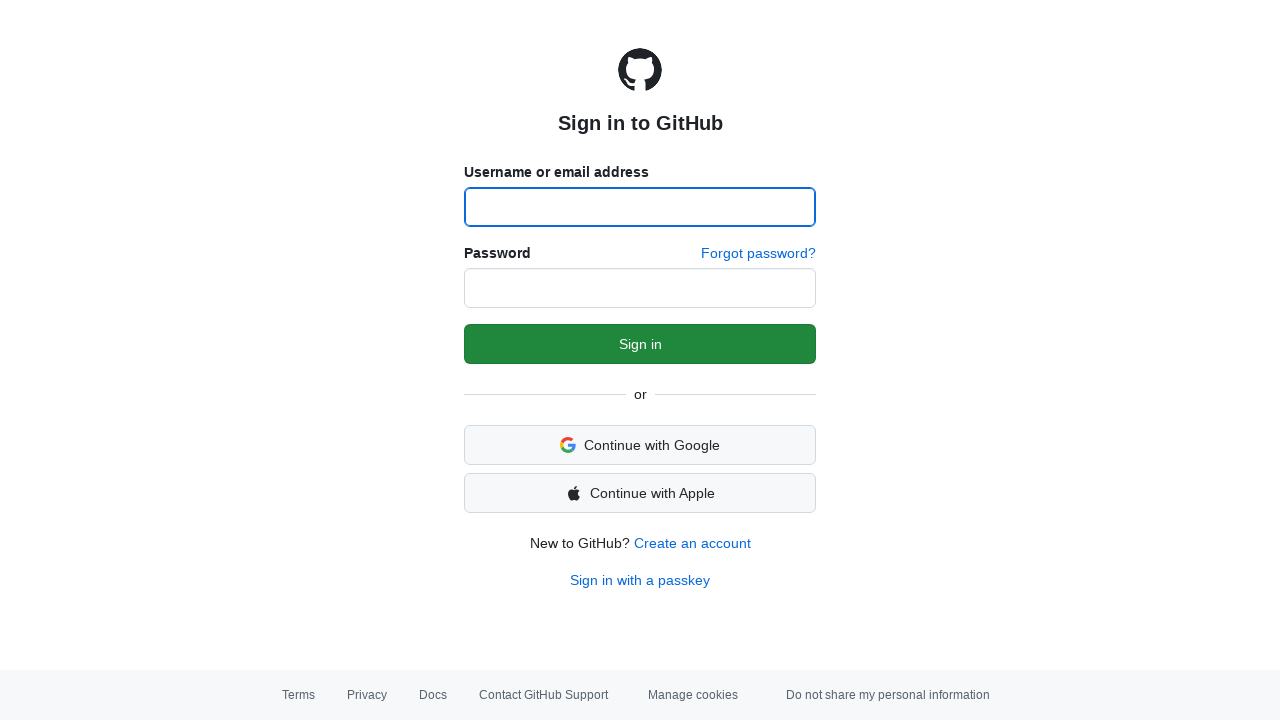